Tests registration form validation by entering an invalid email format and verifying the email error messages are displayed.

Starting URL: https://alada.vn/tai-khoan/dang-ky.html

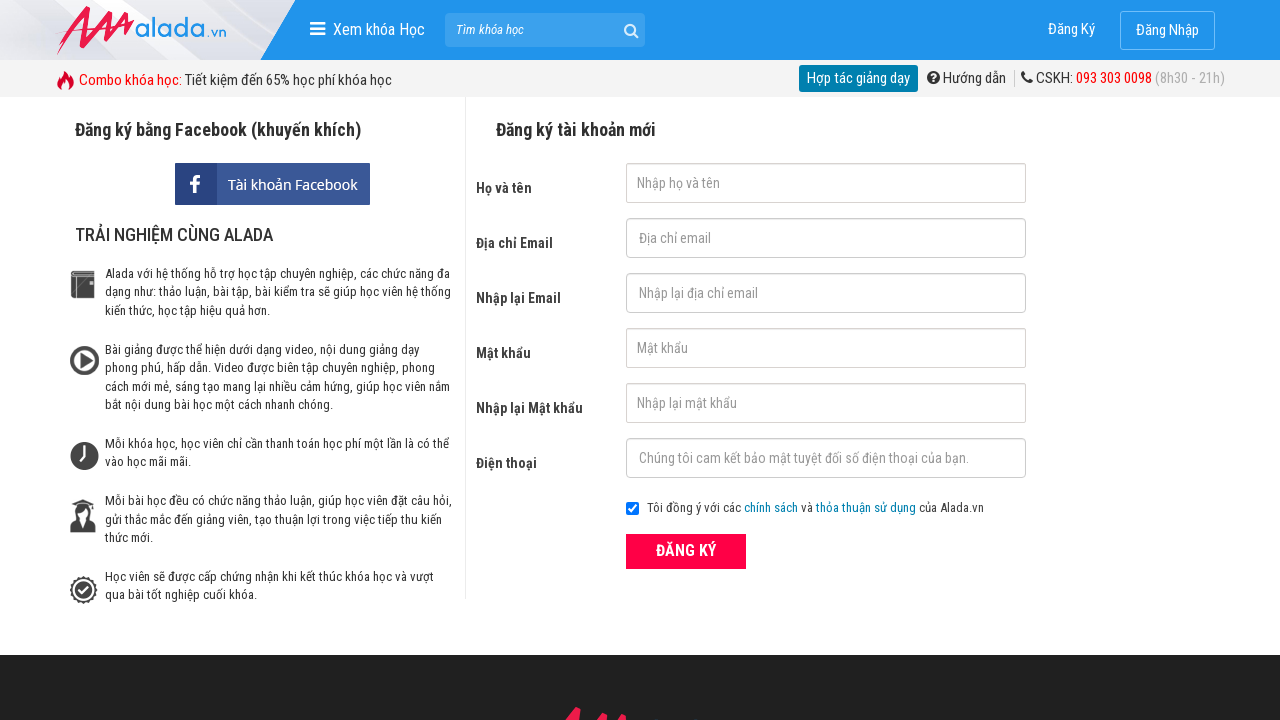

Navigated to registration page at https://alada.vn/tai-khoan/dang-ky.html
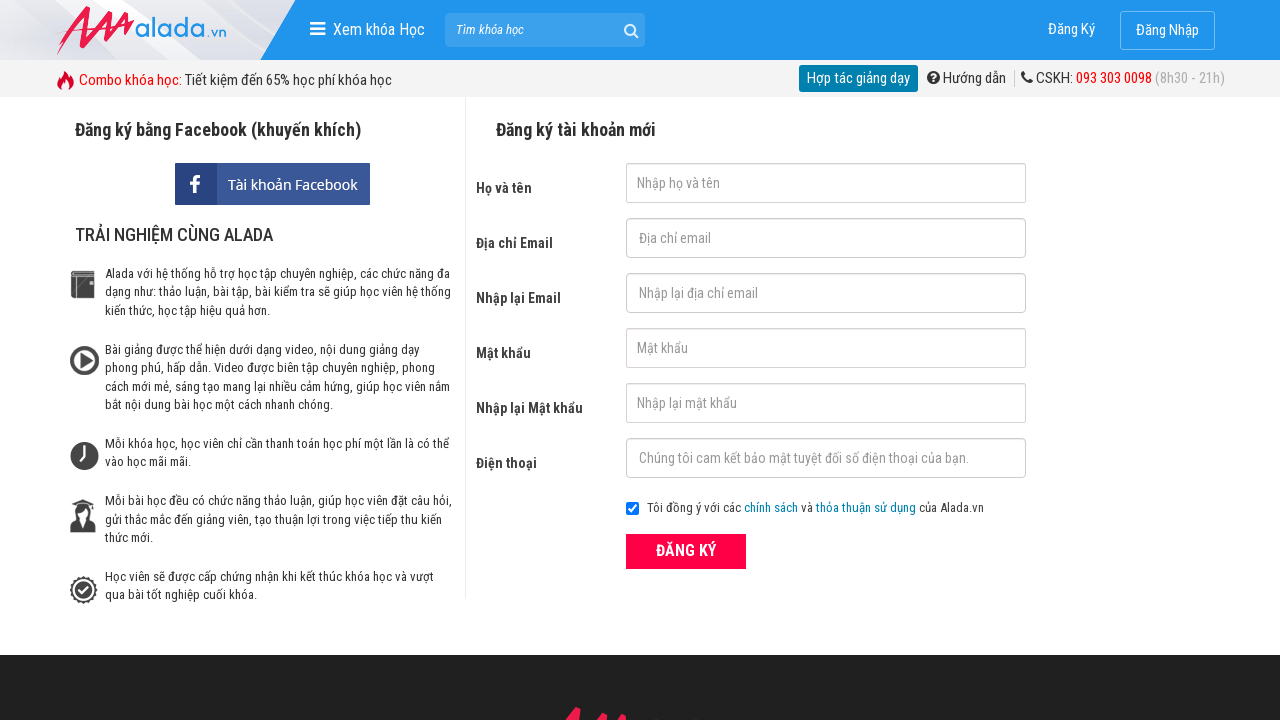

Filled first name field with 'John Wick' on #txtFirstname
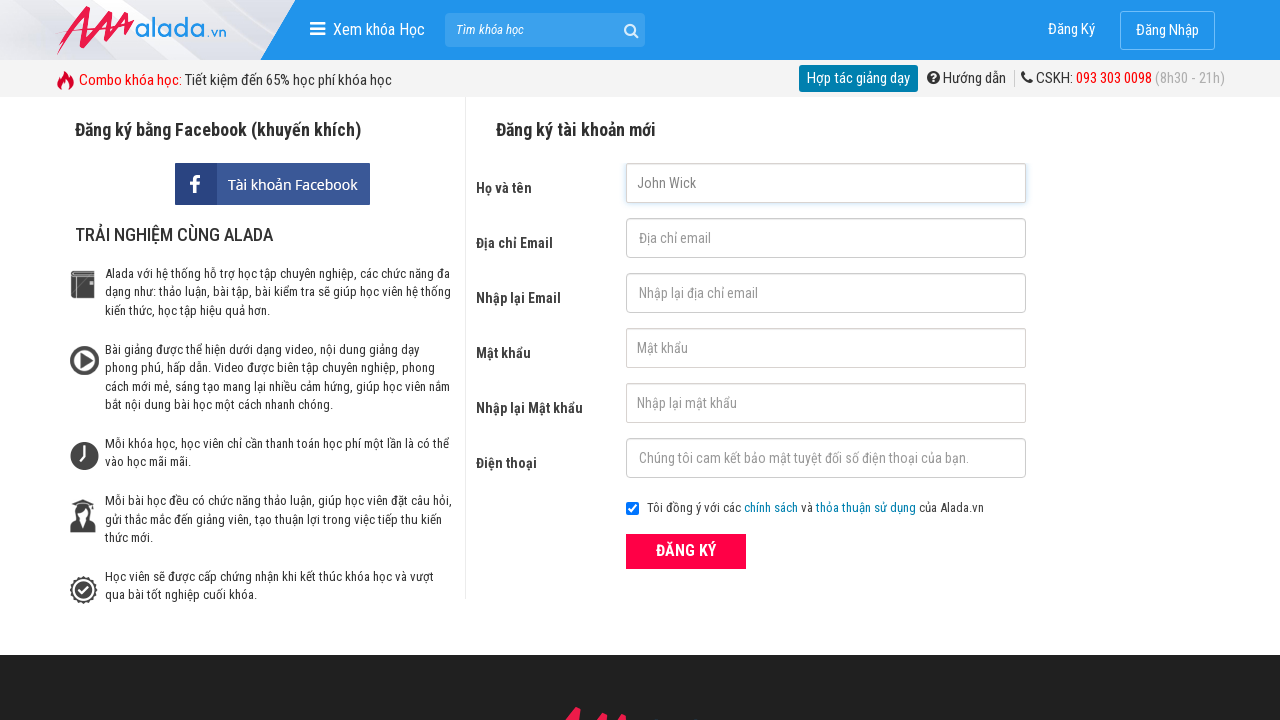

Filled email field with invalid format '123@123.123@' on #txtEmail
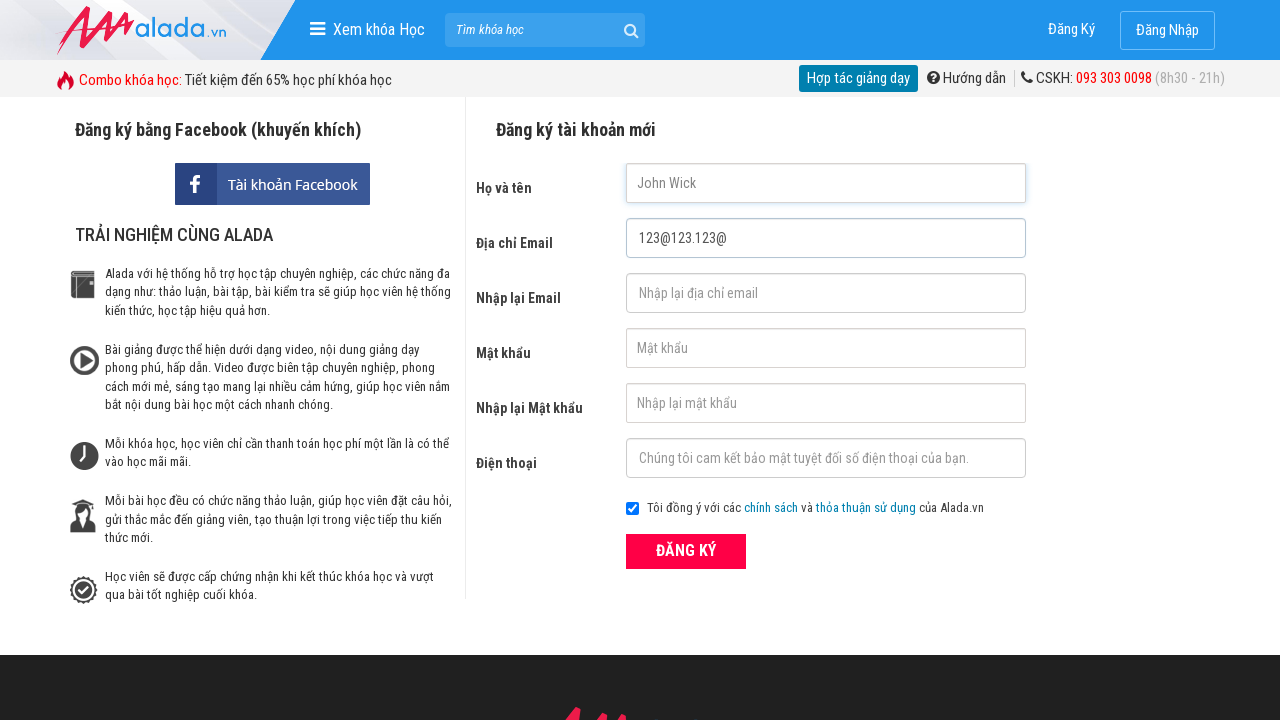

Filled confirm email field with invalid format '123@123.123@' on #txtCEmail
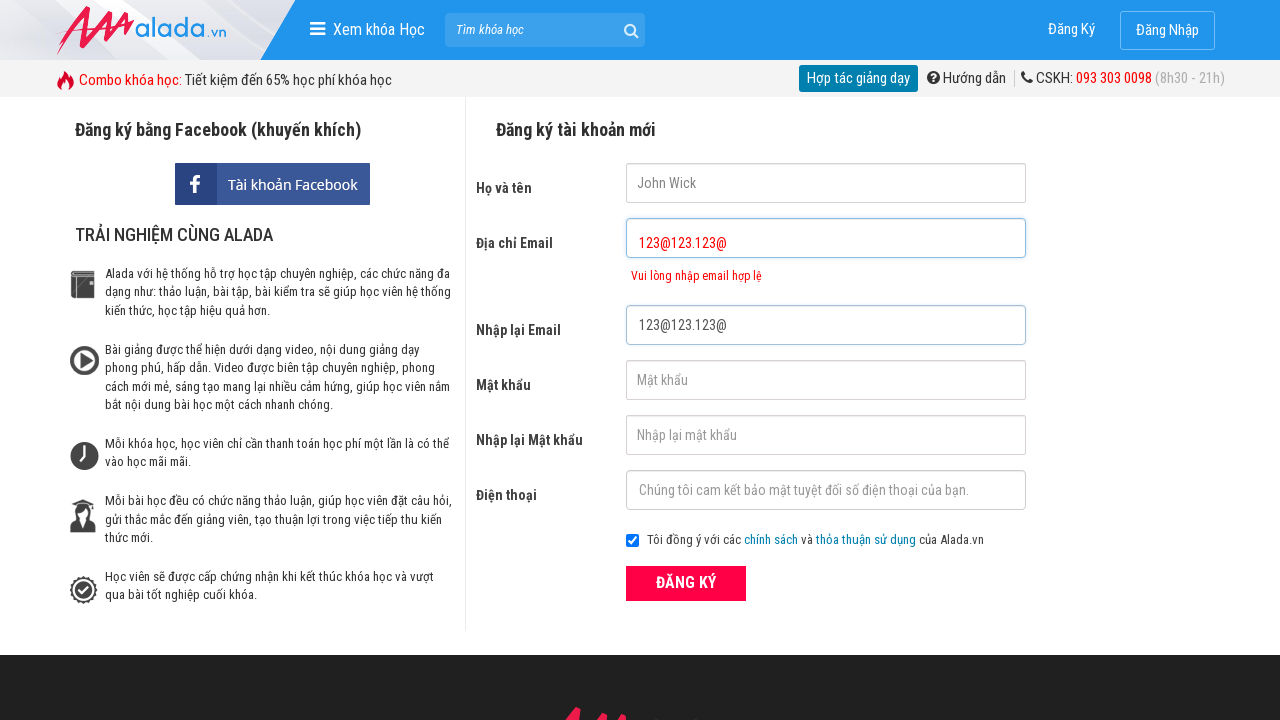

Filled password field with '123456' on #txtPassword
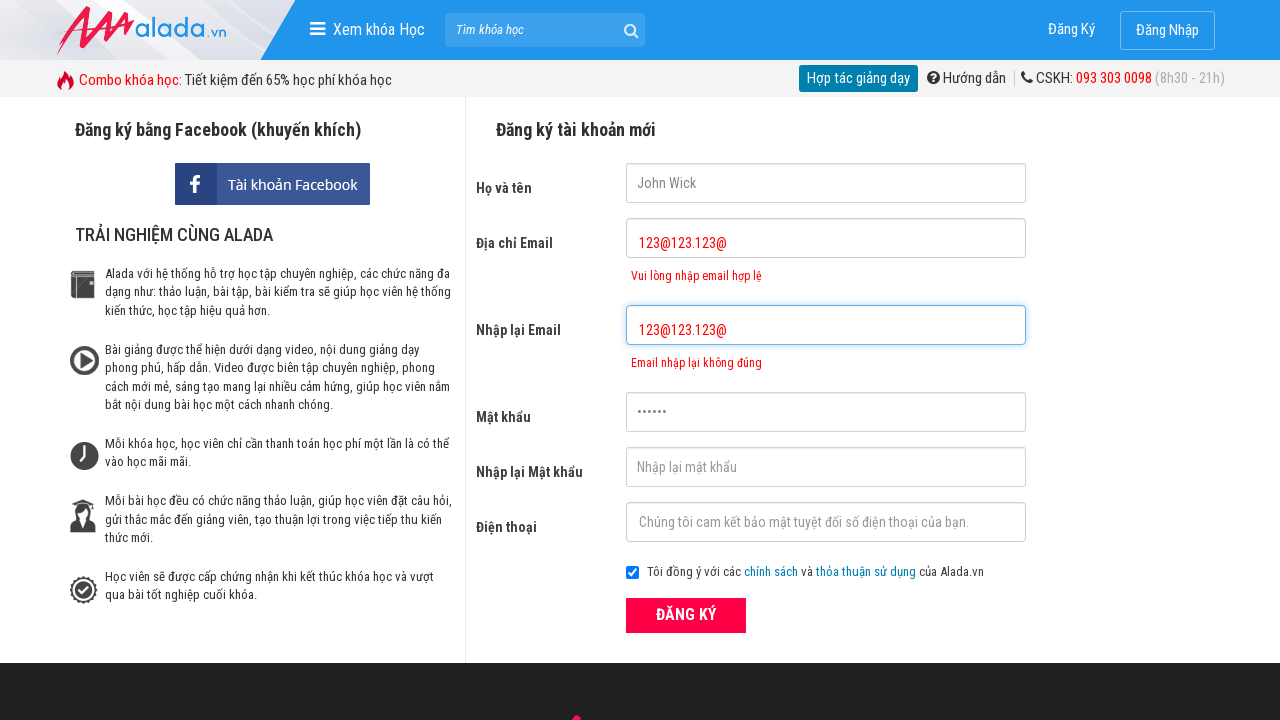

Filled confirm password field with '123456' on #txtCPassword
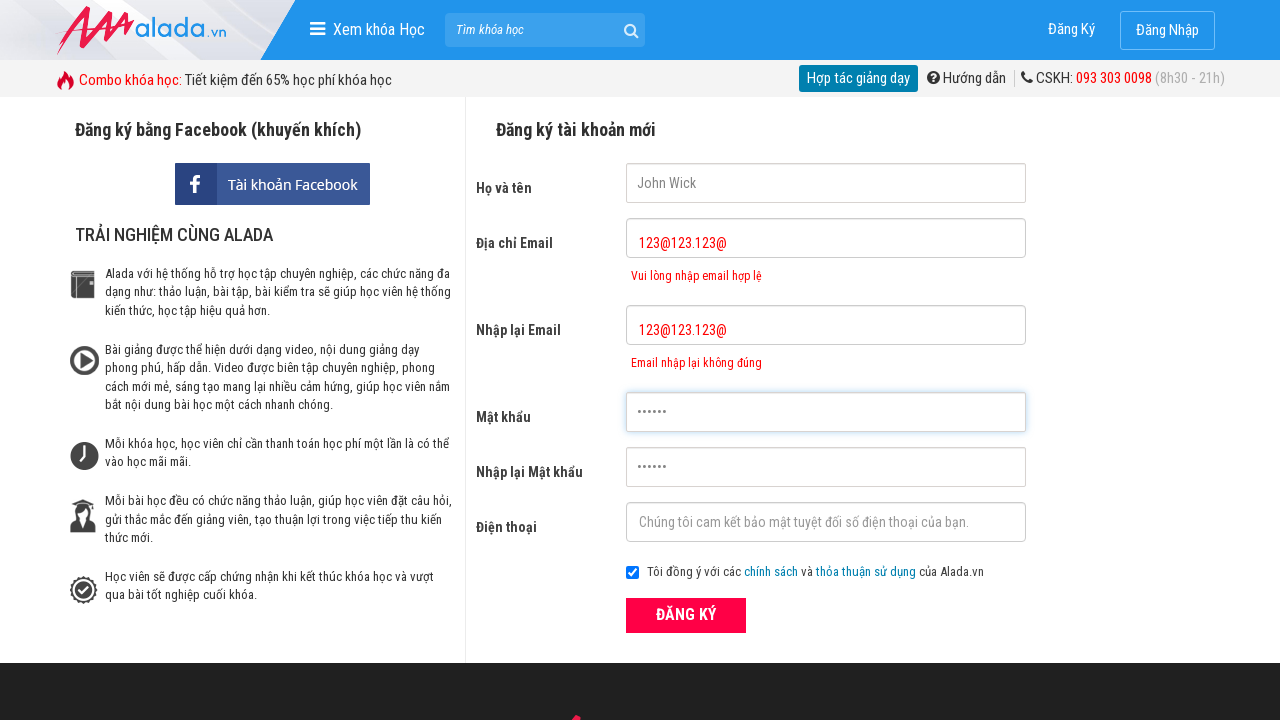

Filled phone number field with '0987654321' on #txtPhone
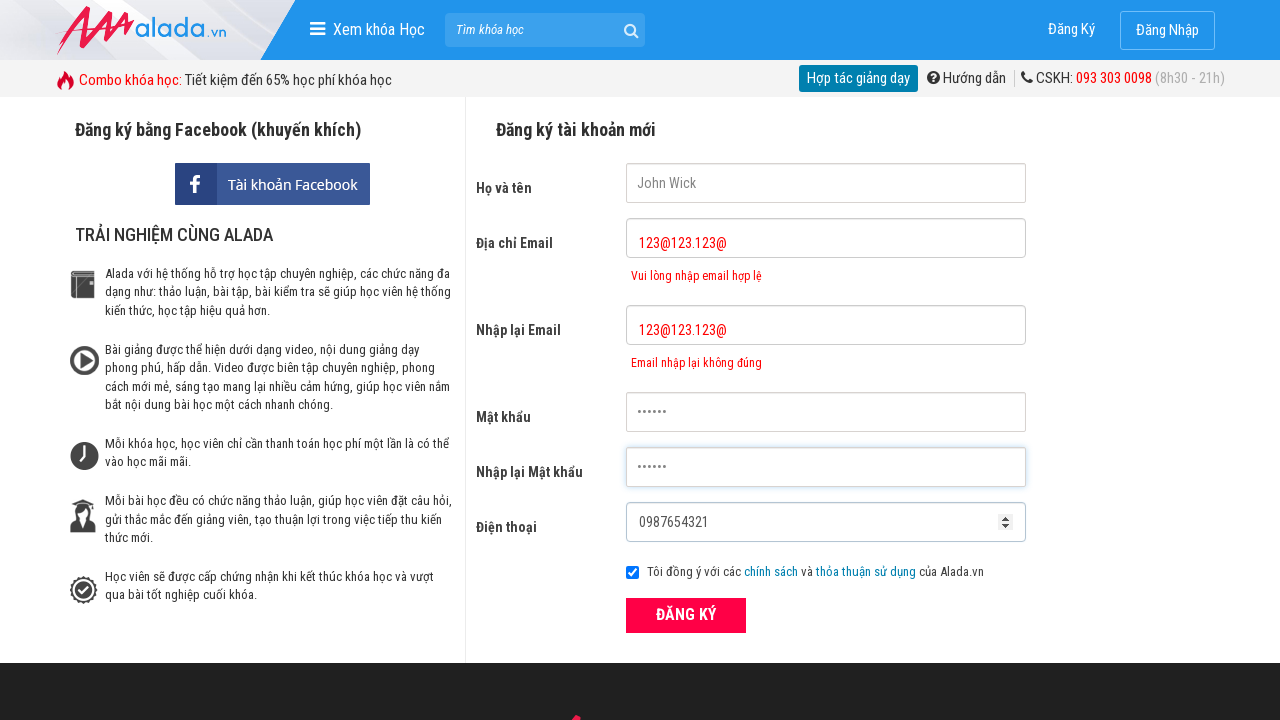

Clicked ĐĂNG KÝ (Register) button to submit the form at (686, 615) on xpath=//div[@class='form frmRegister']//button[text()='ĐĂNG KÝ']
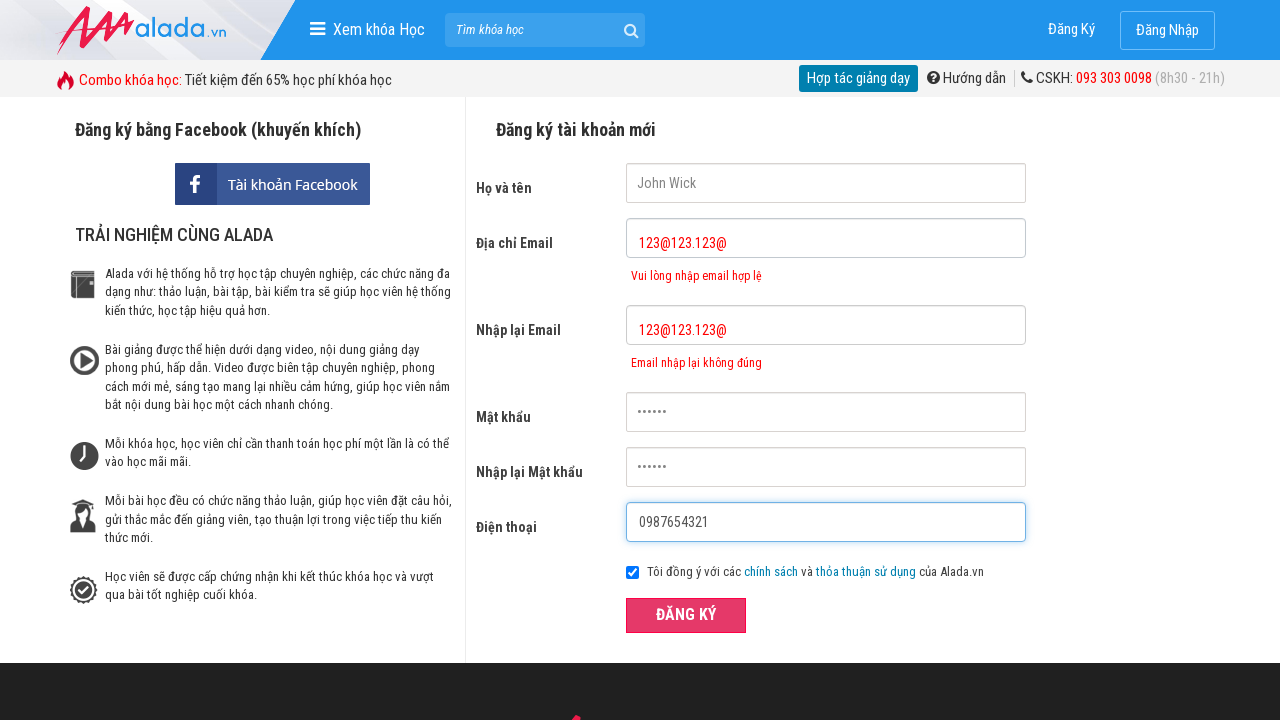

Email error message for invalid format is displayed
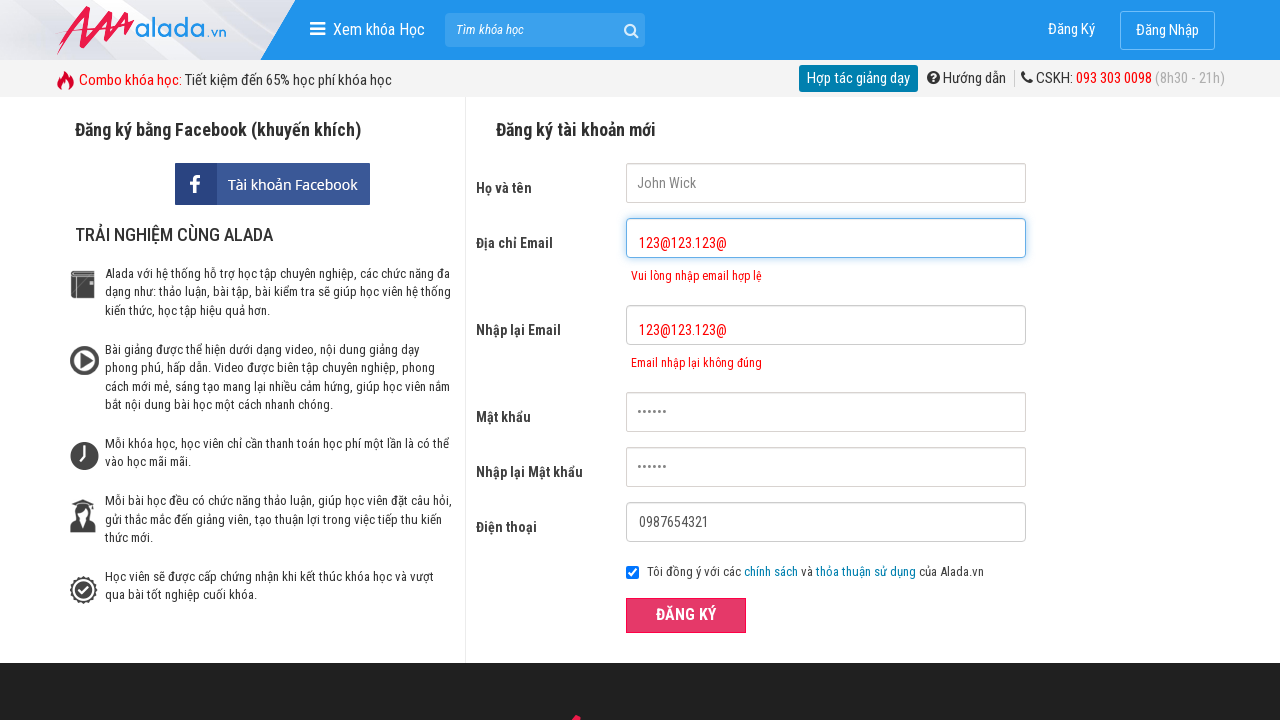

Confirm email error message for invalid format is displayed
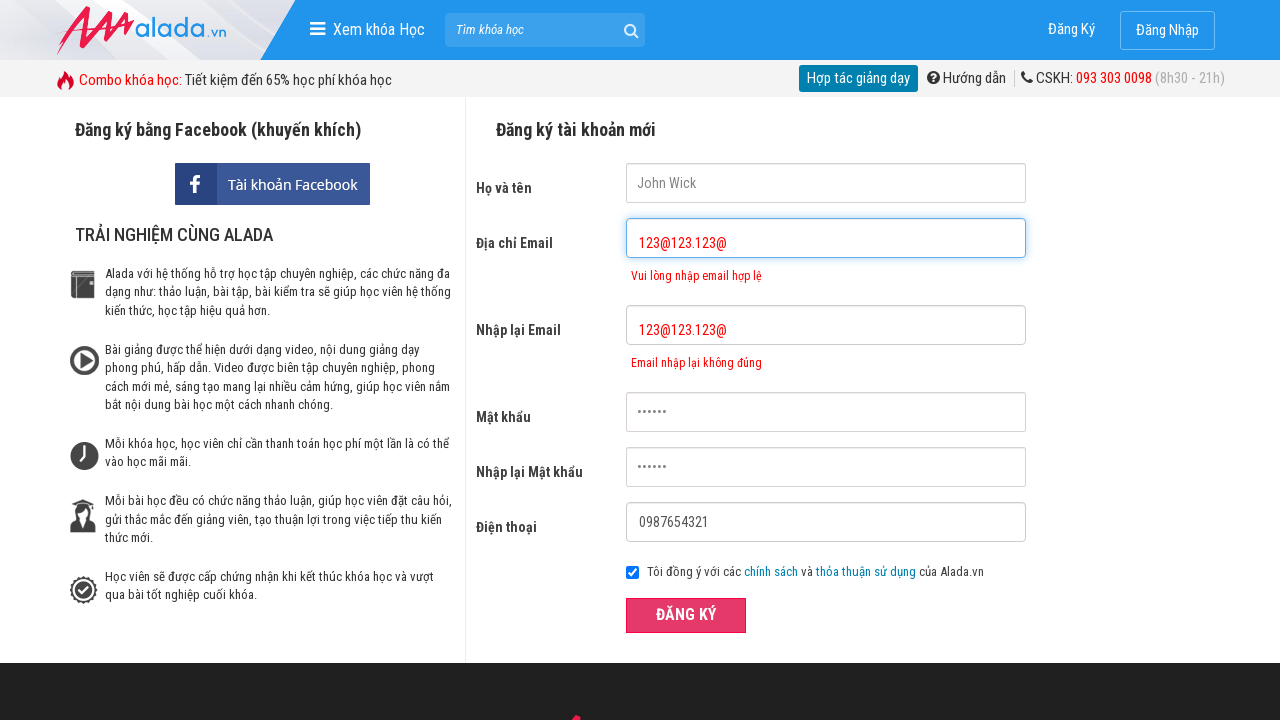

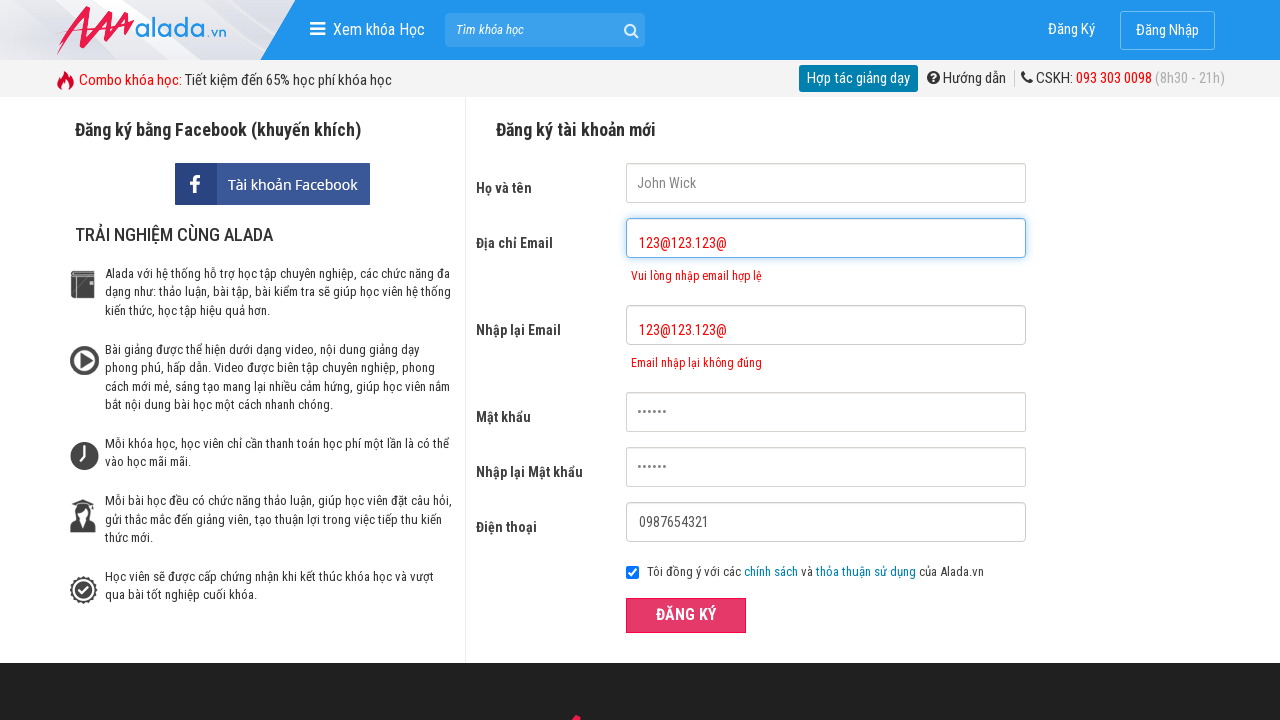